Navigates to Wisequarter homepage and verifies the page loaded by checking the URL contains "wisequarter"

Starting URL: https://www.wisequarter.com

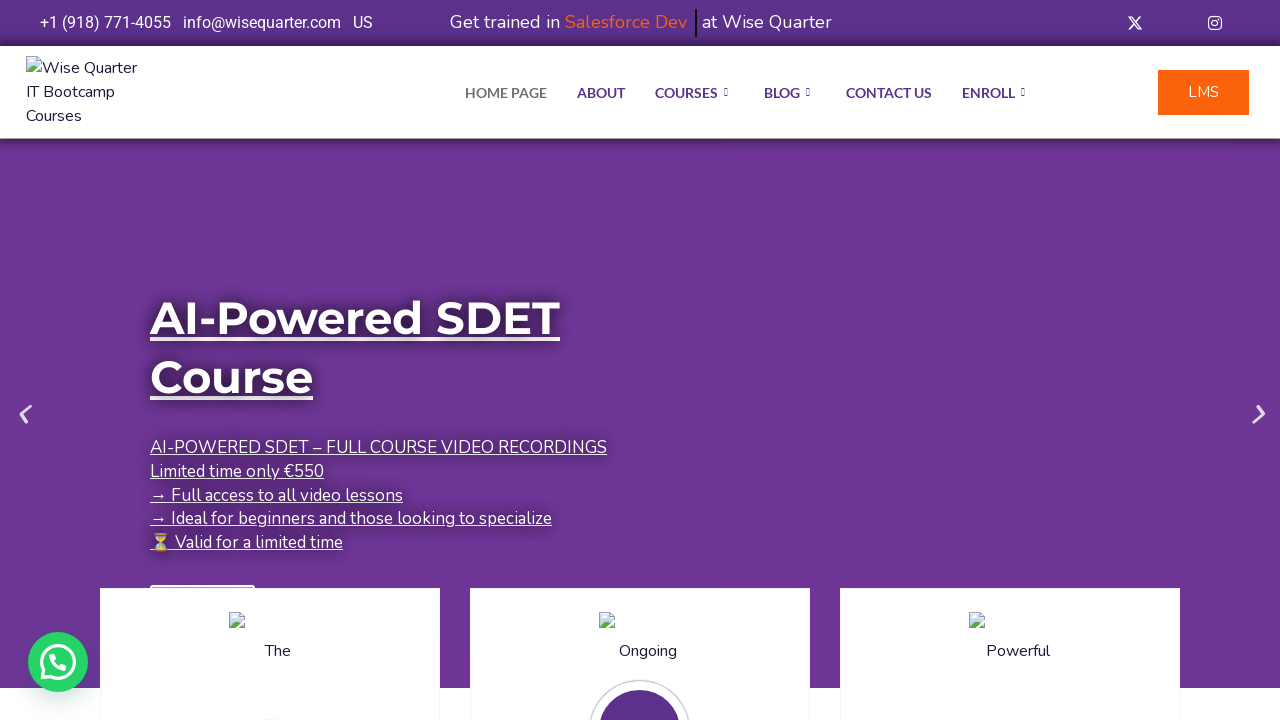

Waited for page to fully load (domcontentloaded)
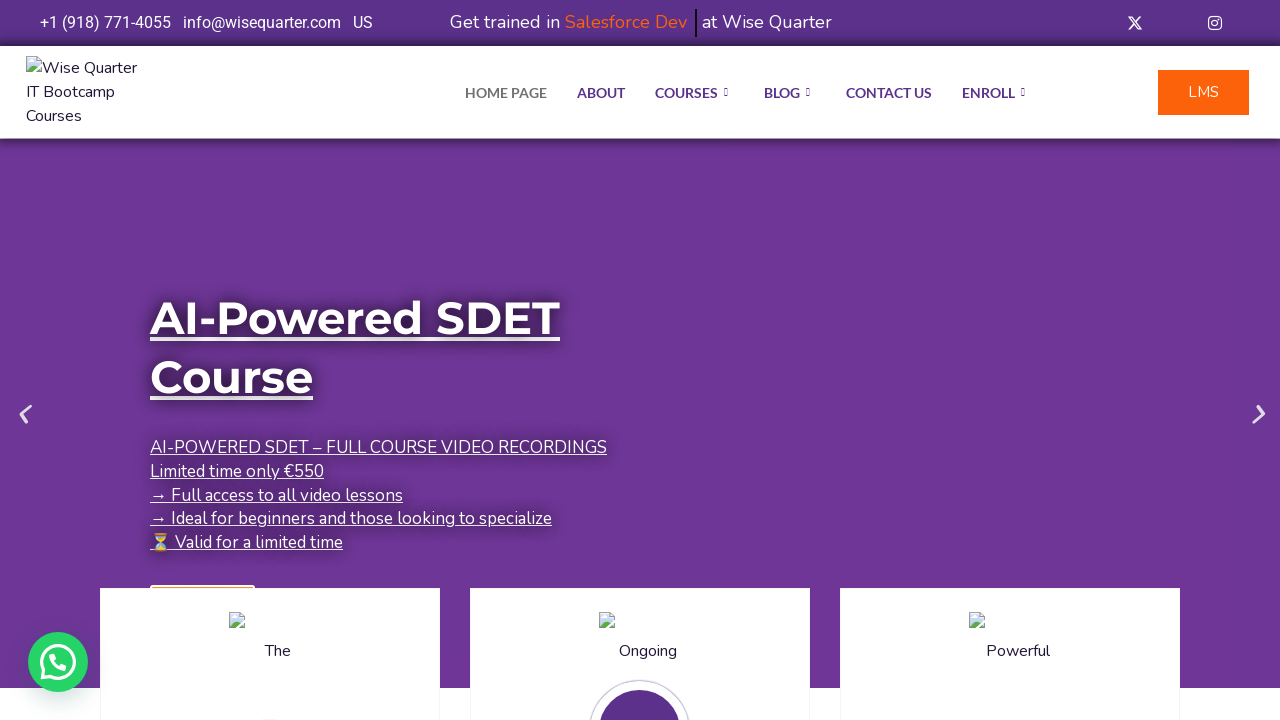

Verified URL contains 'wisequarter'
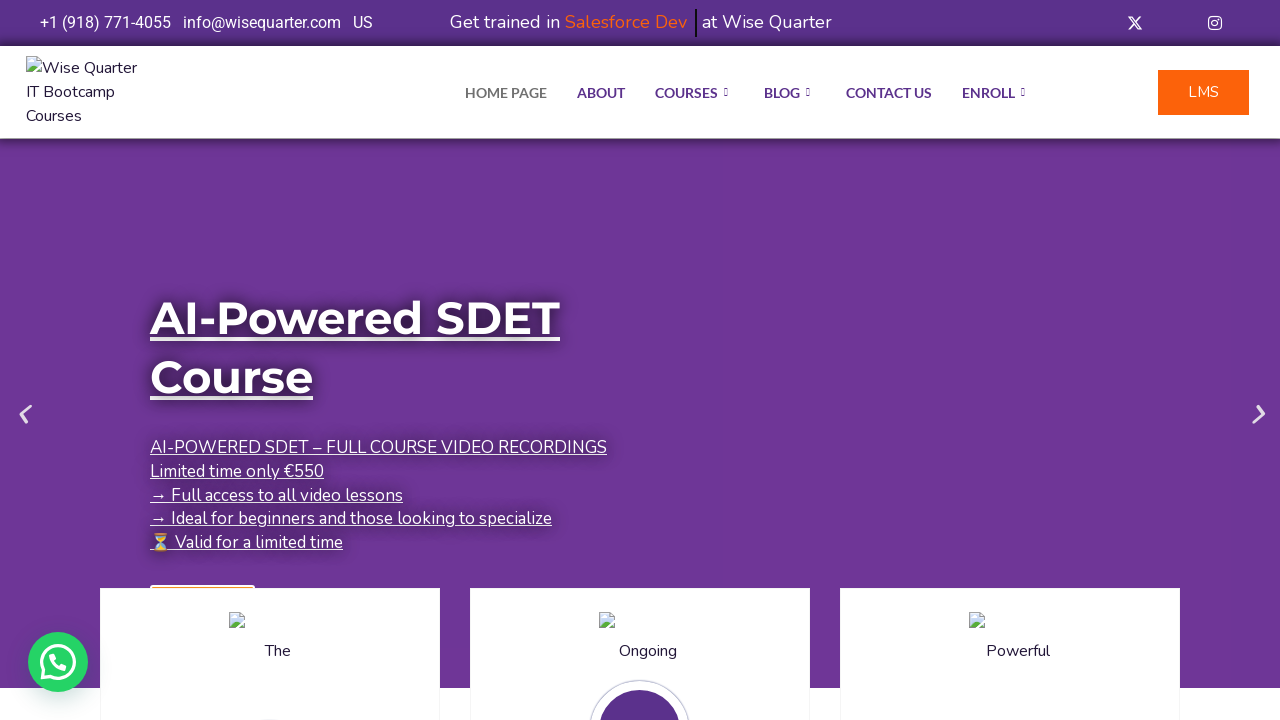

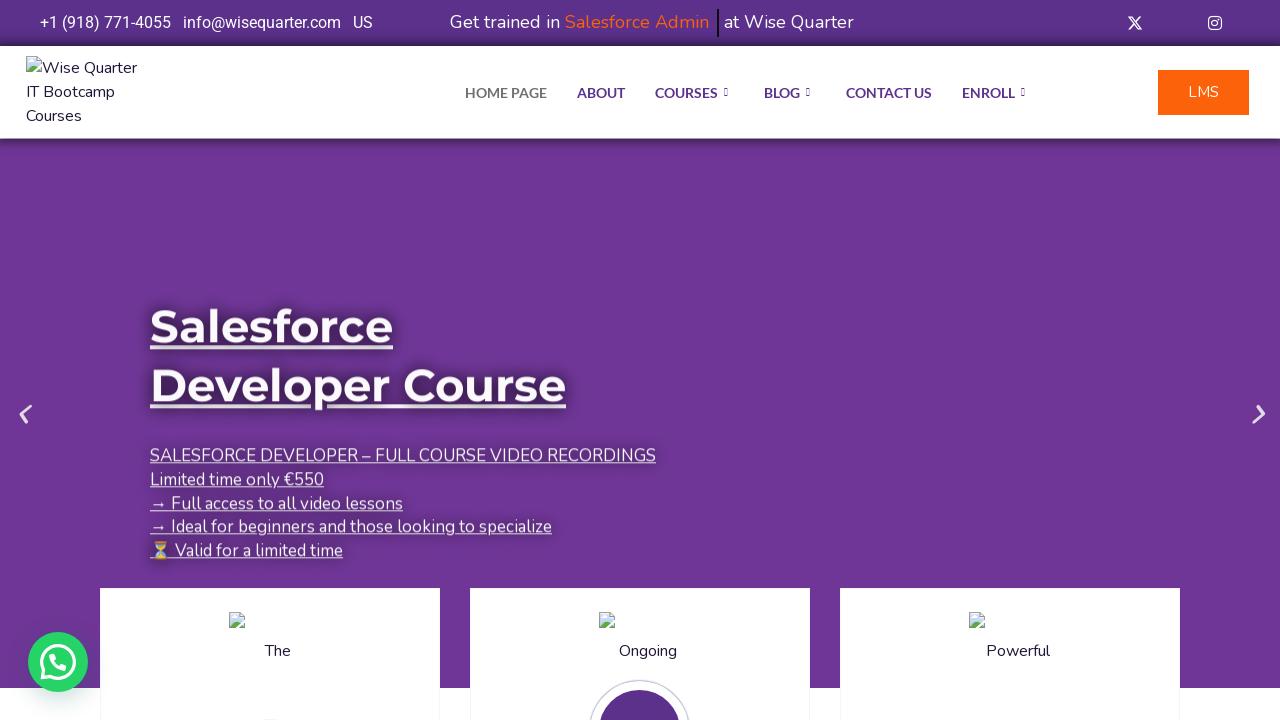